Tests drag and drop functionality by dragging element A and dropping it onto element B

Starting URL: https://the-internet.herokuapp.com/drag_and_drop

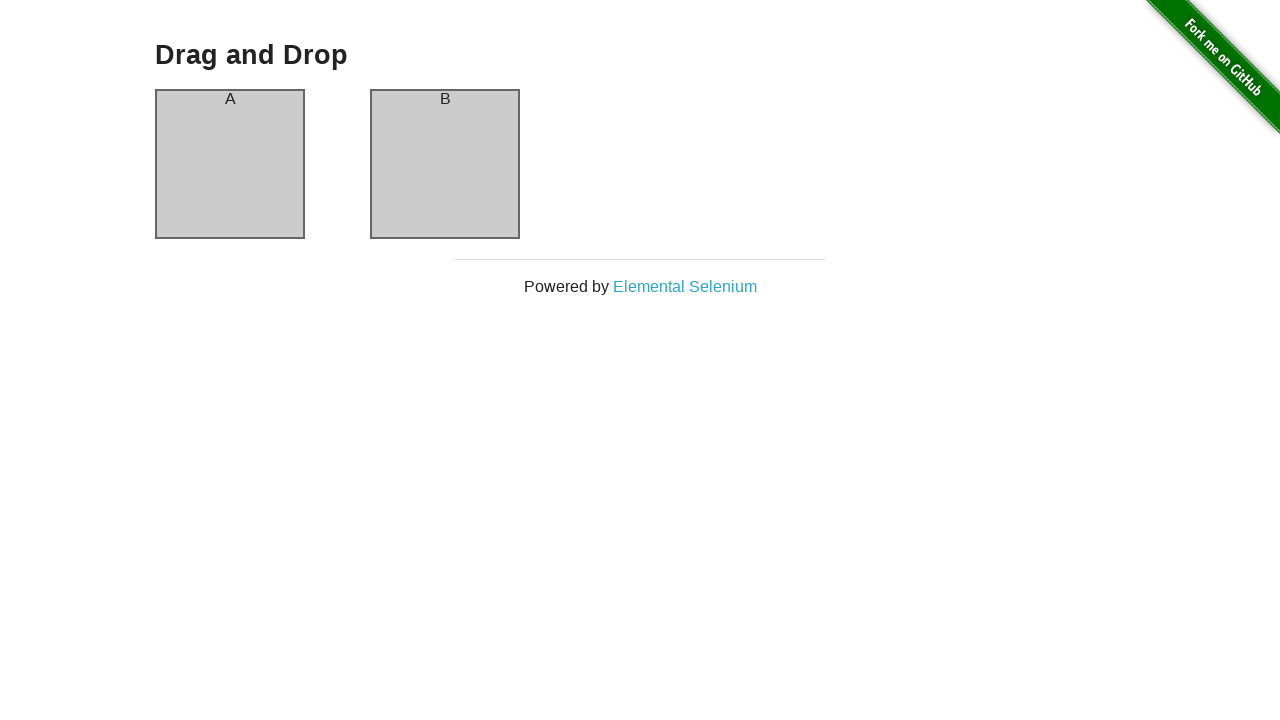

Dragged element A onto element B at (445, 164)
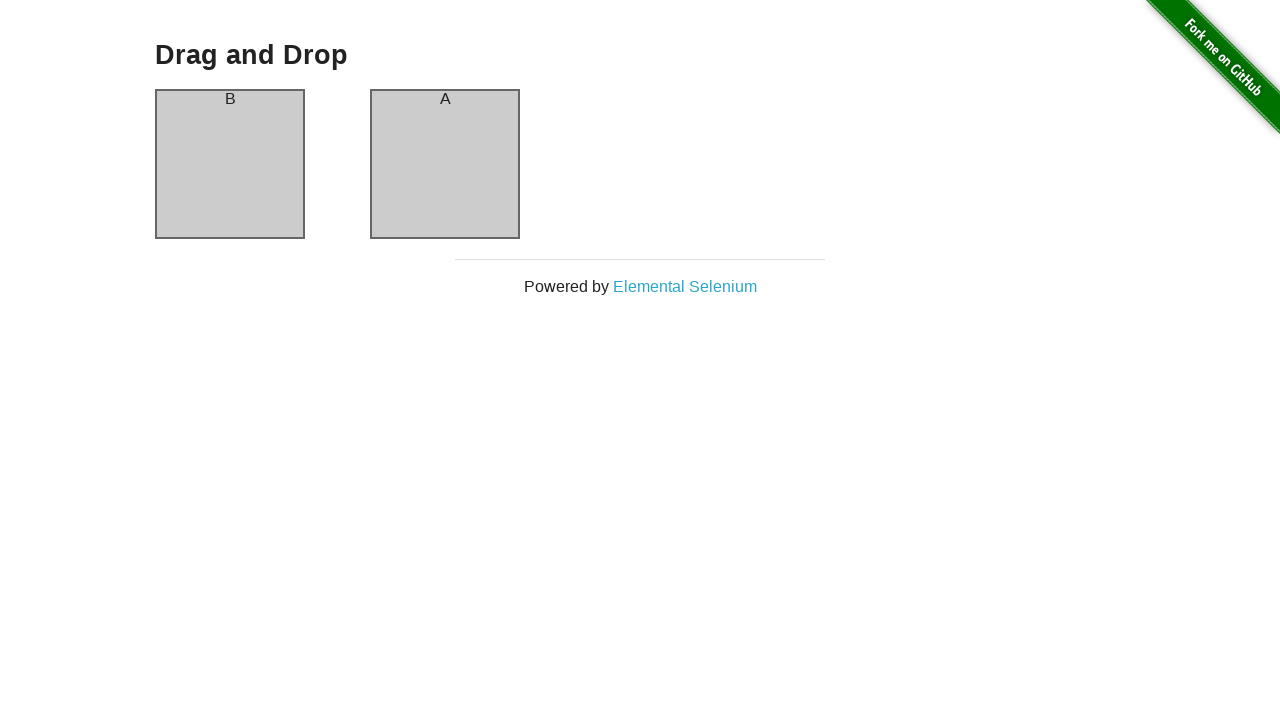

Waited for drag and drop to complete
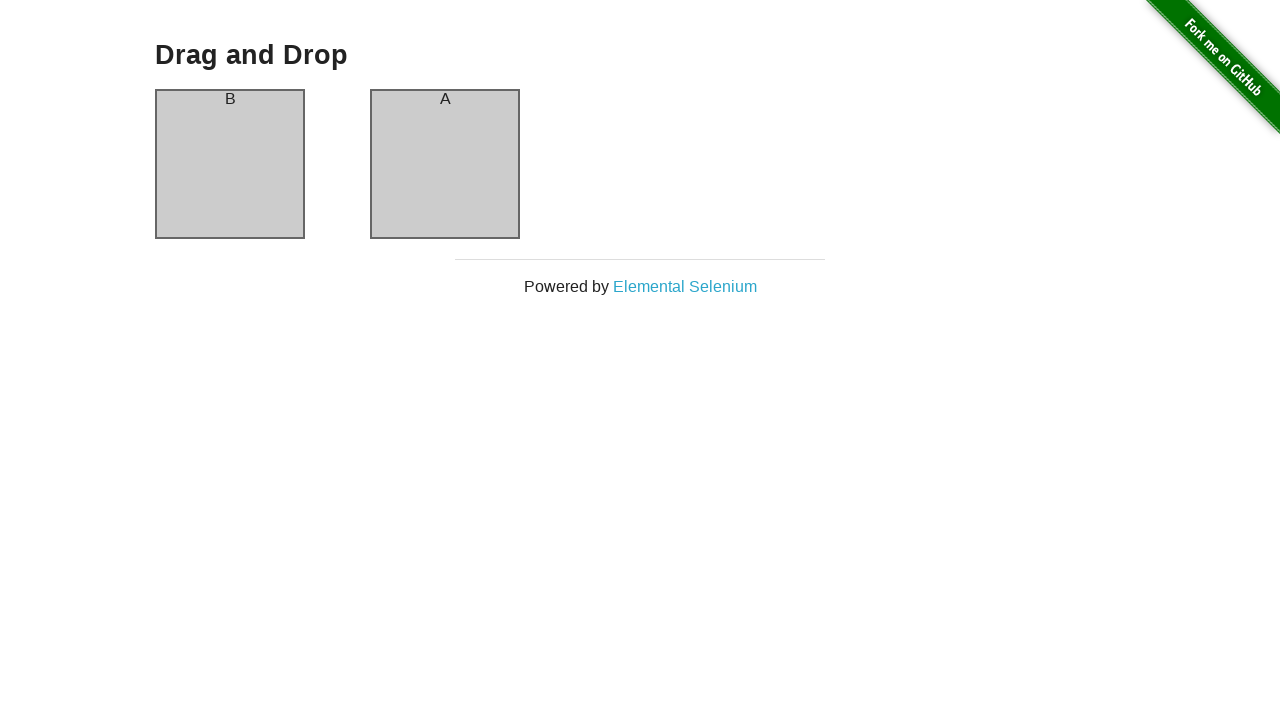

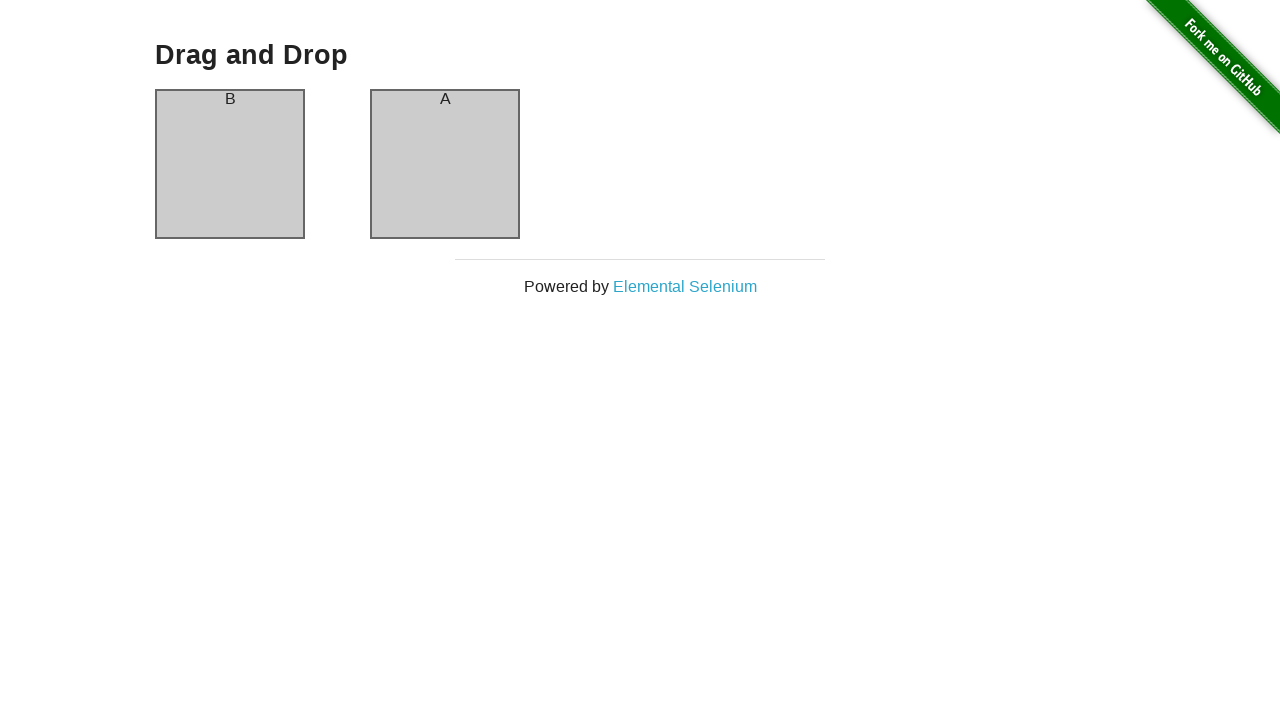